Tests jQuery UI selectmenu widget by interacting with multiple custom dropdown menus, selecting different options from speed, salutation, and number dropdowns within an iframe

Starting URL: https://jqueryui.com/selectmenu

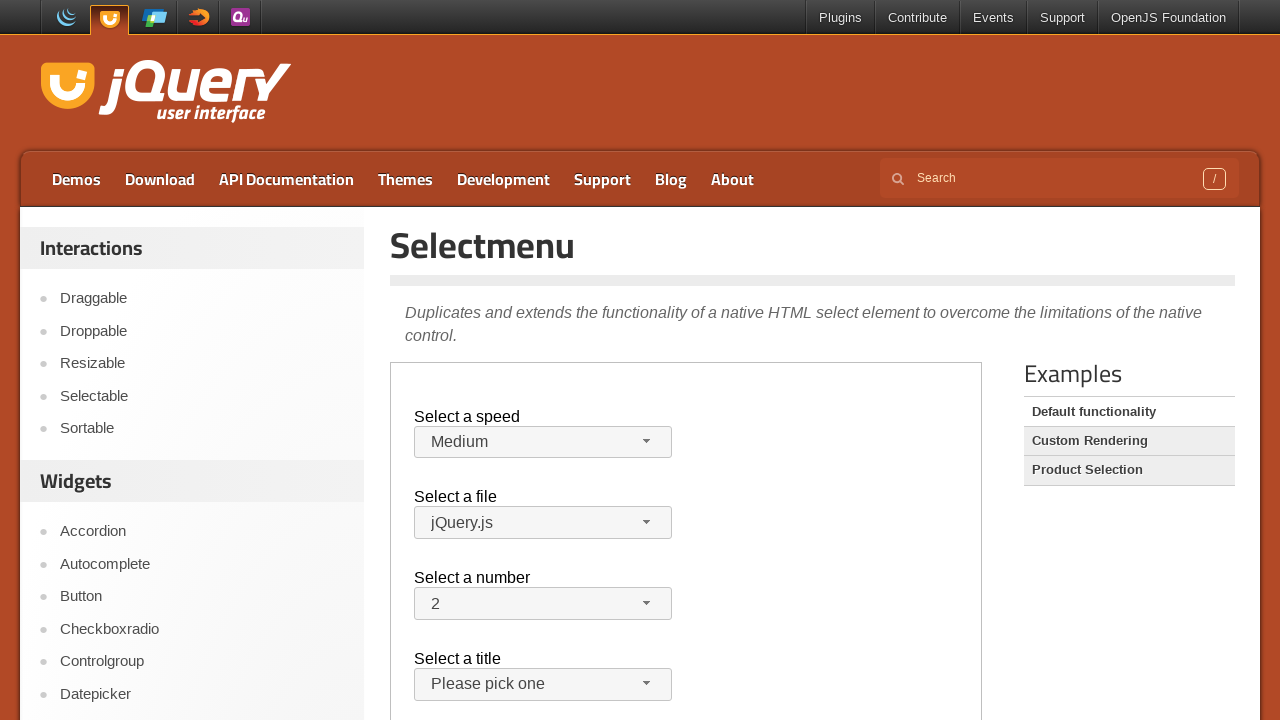

Located demo iframe for jQuery UI selectmenu widget
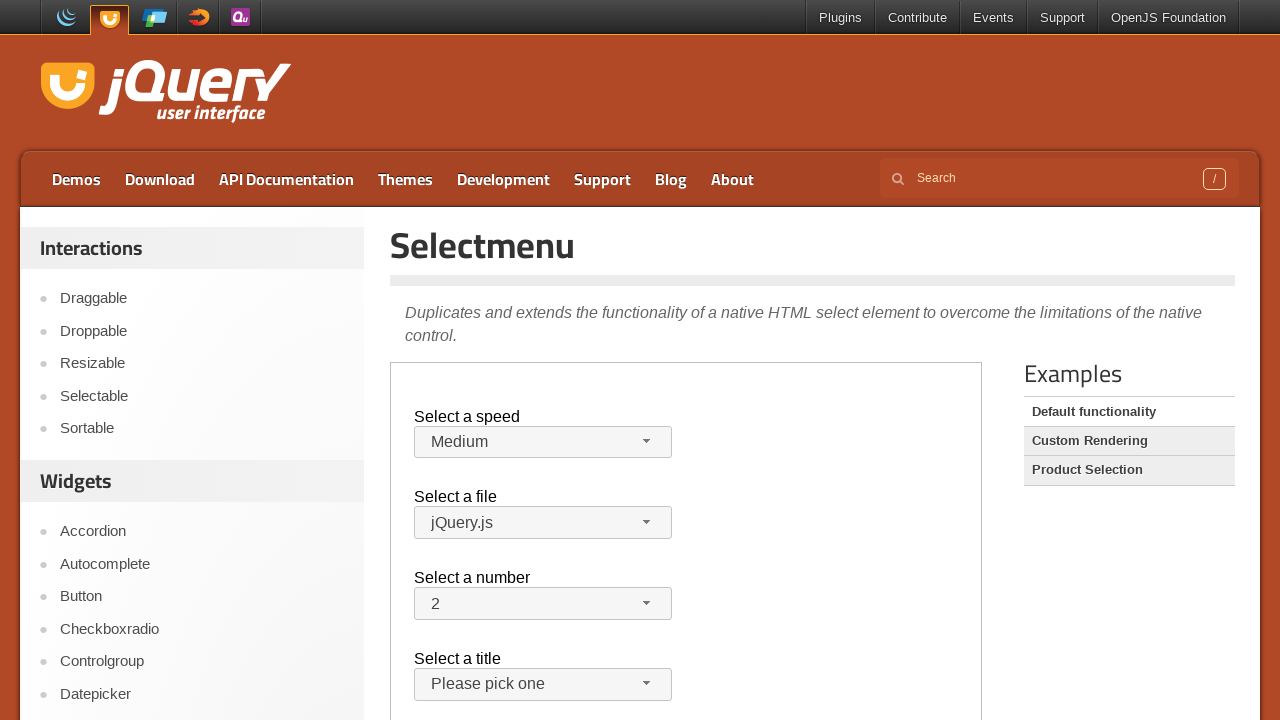

Clicked speed dropdown button to open menu at (543, 442) on iframe.demo-frame >> internal:control=enter-frame >> #speed-button
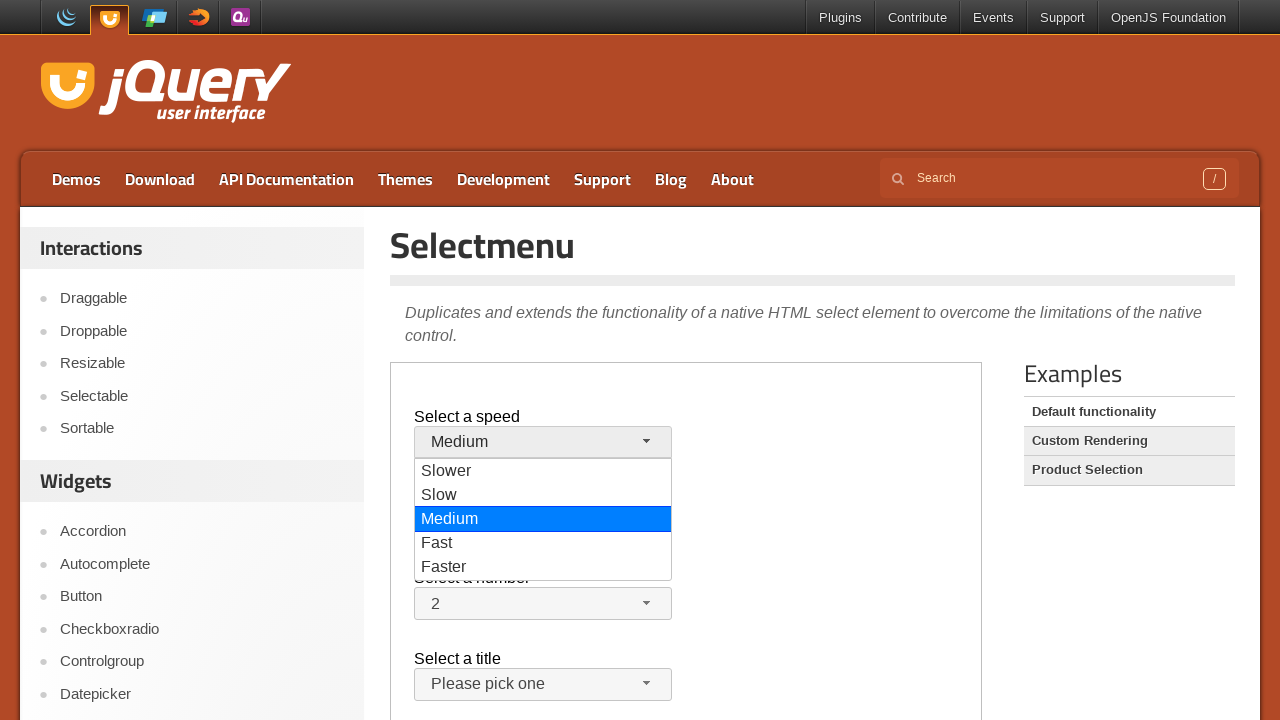

Selected option from speed dropdown at (543, 544) on iframe.demo-frame >> internal:control=enter-frame >> #ui-id-4
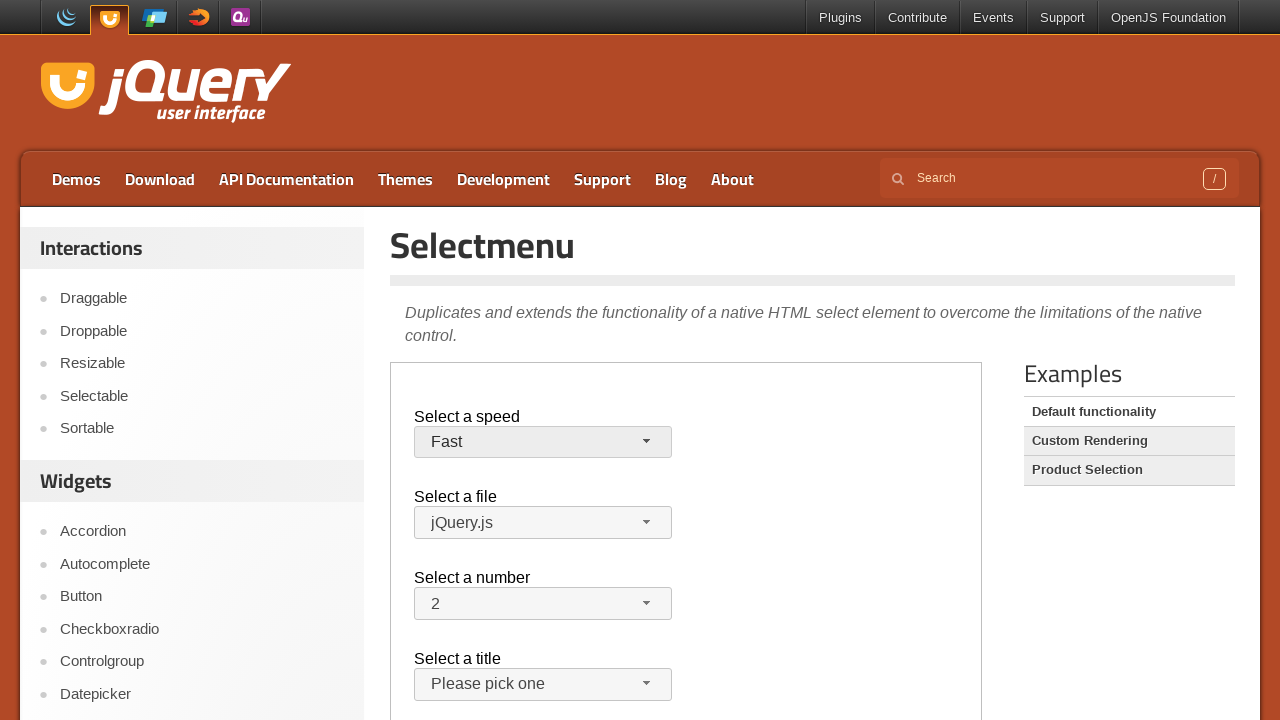

Clicked salutation dropdown button to open menu at (533, 685) on iframe.demo-frame >> internal:control=enter-frame >> #salutation-button > .ui-se
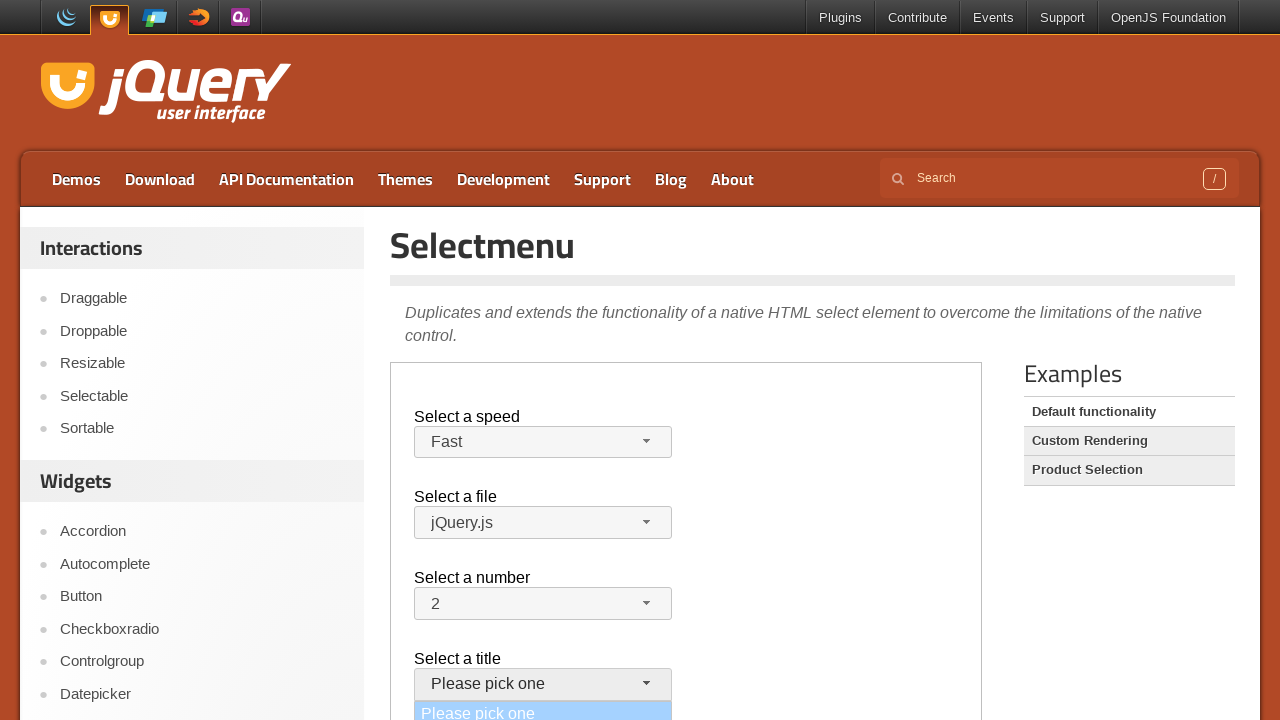

Selected option from salutation dropdown at (543, 360) on iframe.demo-frame >> internal:control=enter-frame >> #ui-id-7
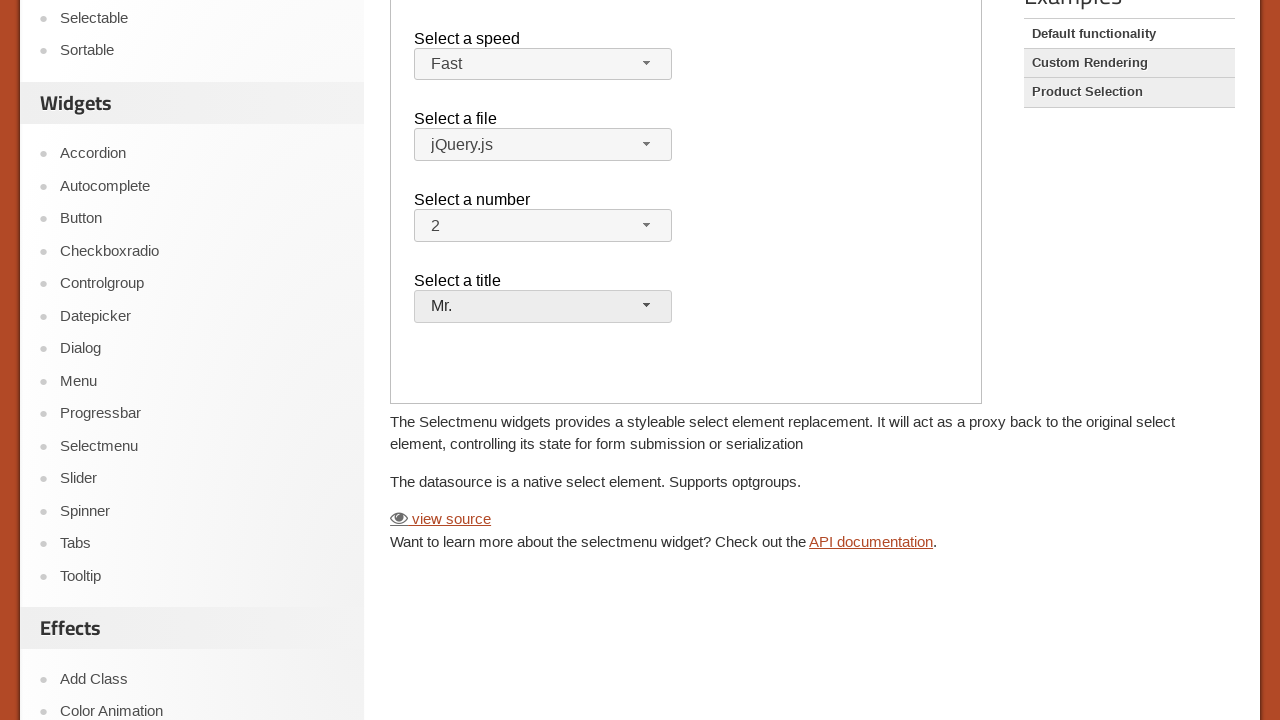

Clicked number dropdown button to open menu at (533, 226) on iframe.demo-frame >> internal:control=enter-frame >> #number-button > .ui-select
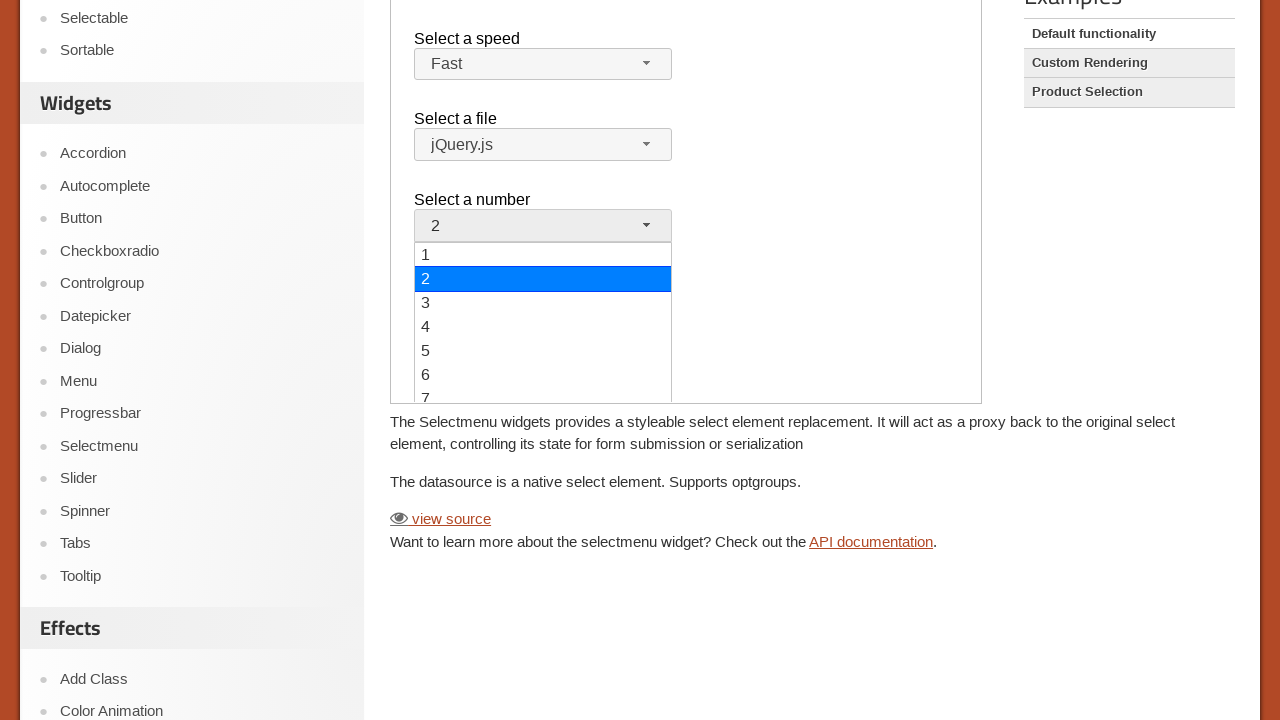

Selected option from number dropdown at (543, 351) on iframe.demo-frame >> internal:control=enter-frame >> #ui-id-16
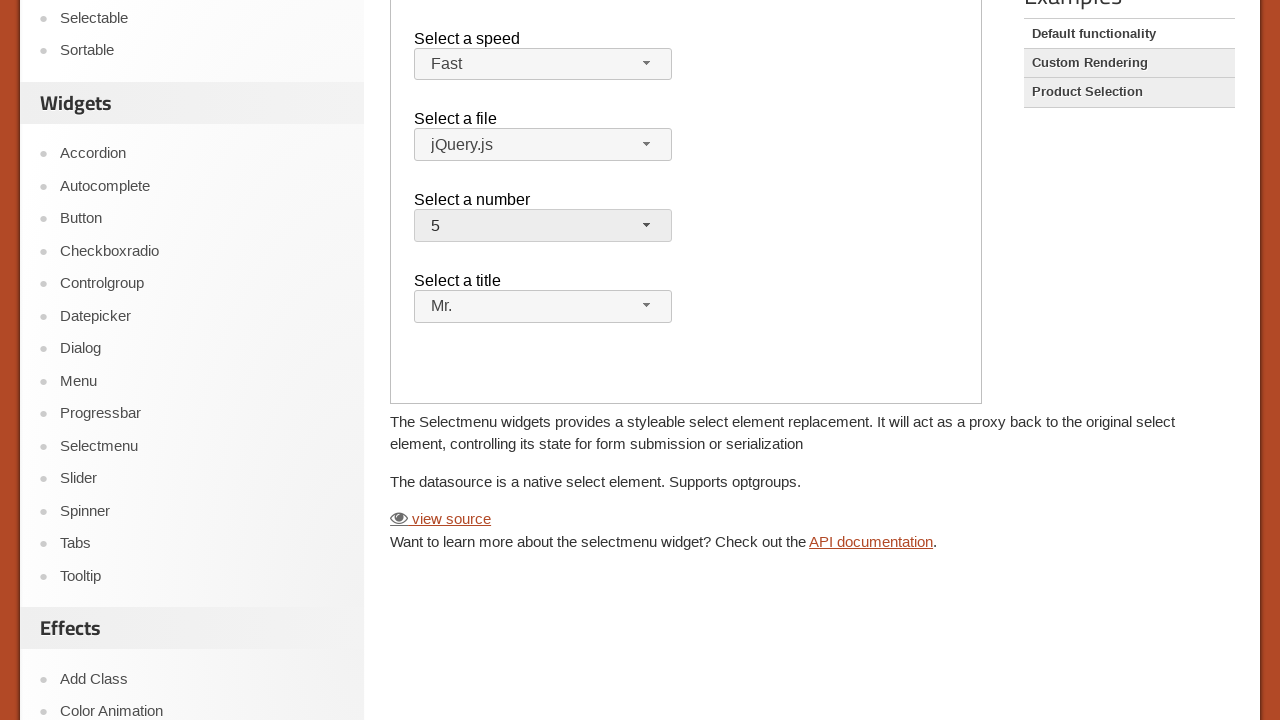

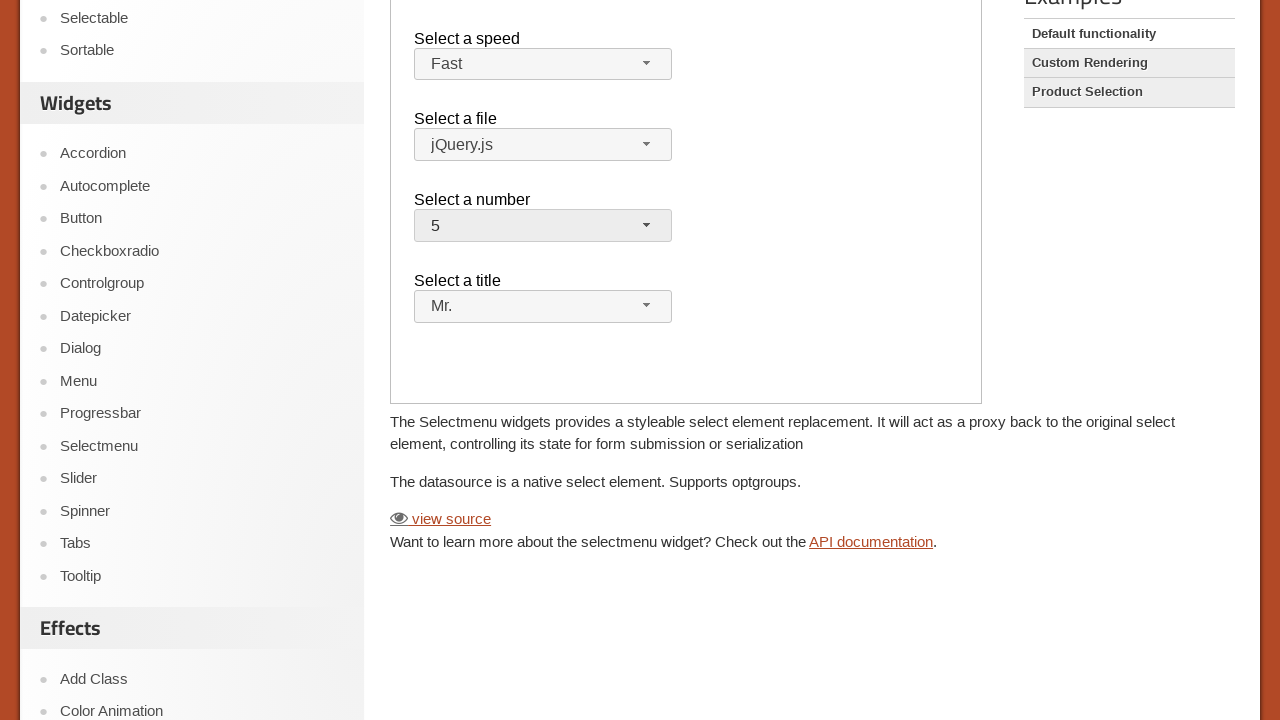